Tests the offers page by clicking on the vegetable/fruit name column header to sort the table, then verifies that table rows with product names are displayed.

Starting URL: https://rahulshettyacademy.com/seleniumPractise/#/offers

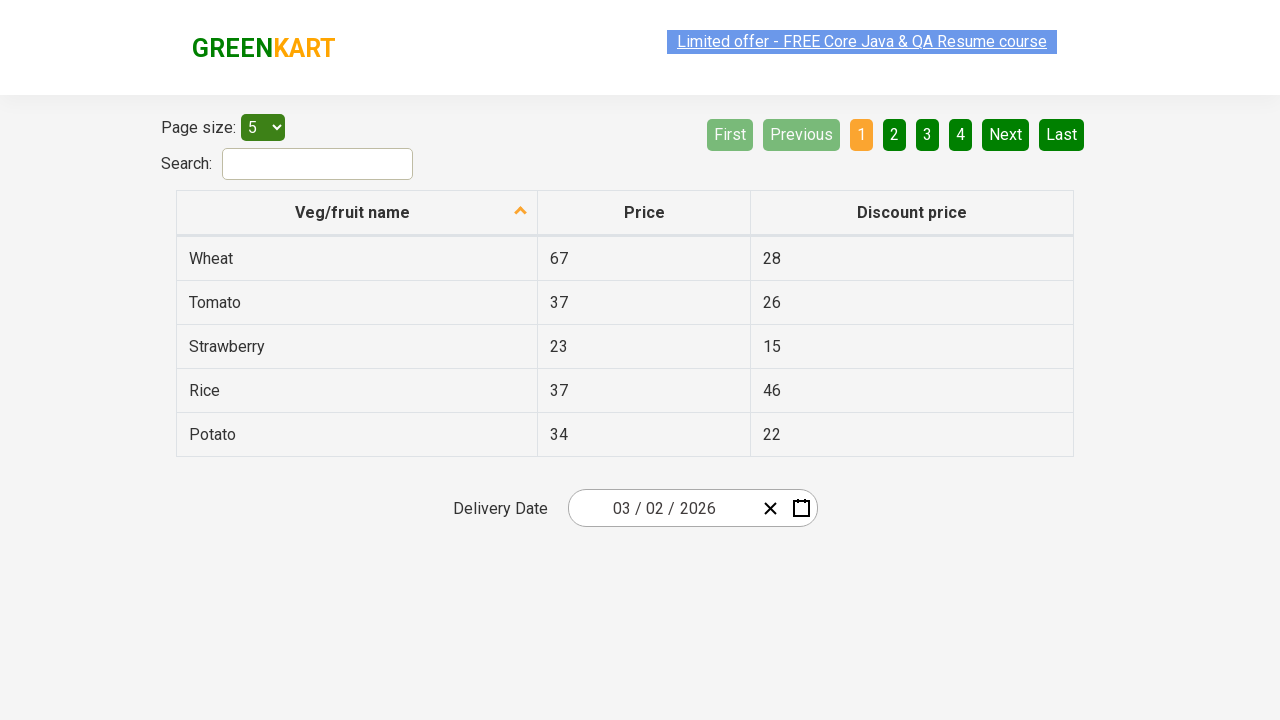

Clicked Veg/fruit name column header to sort table ascending at (357, 213) on xpath=//th[@aria-label='Veg/fruit name: activate to sort column ascending']
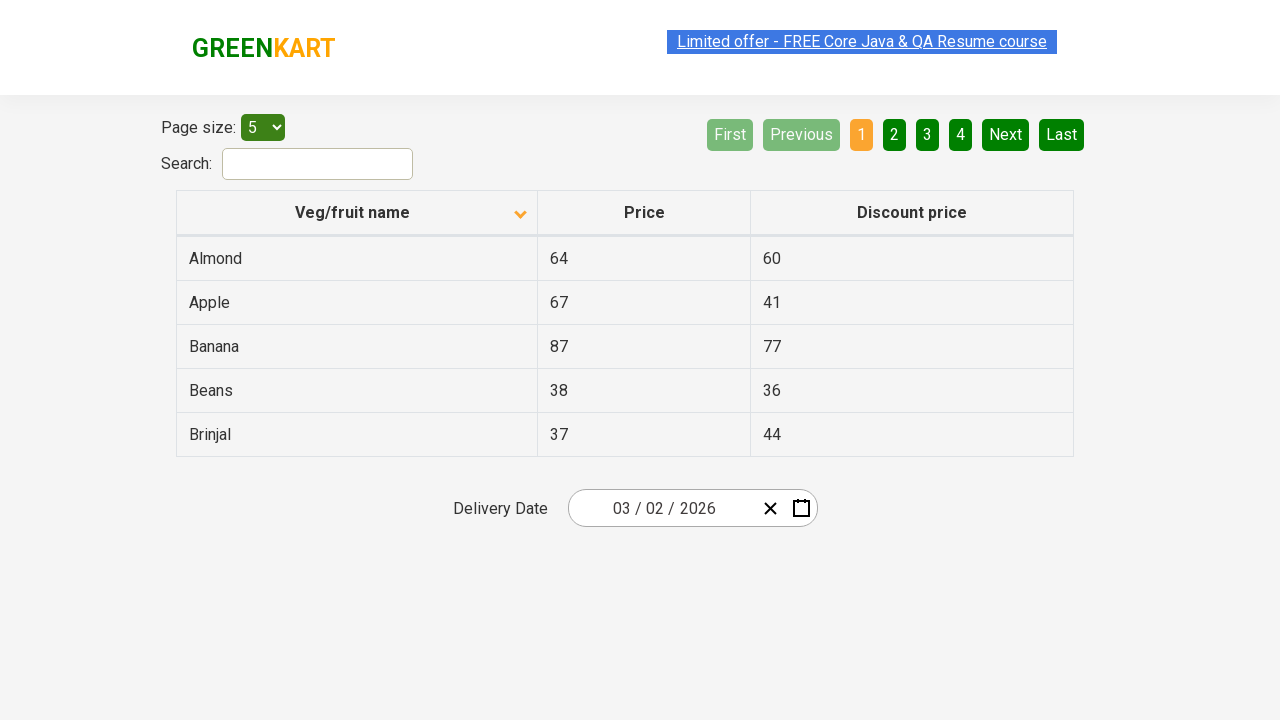

Table rows with product names loaded after sorting
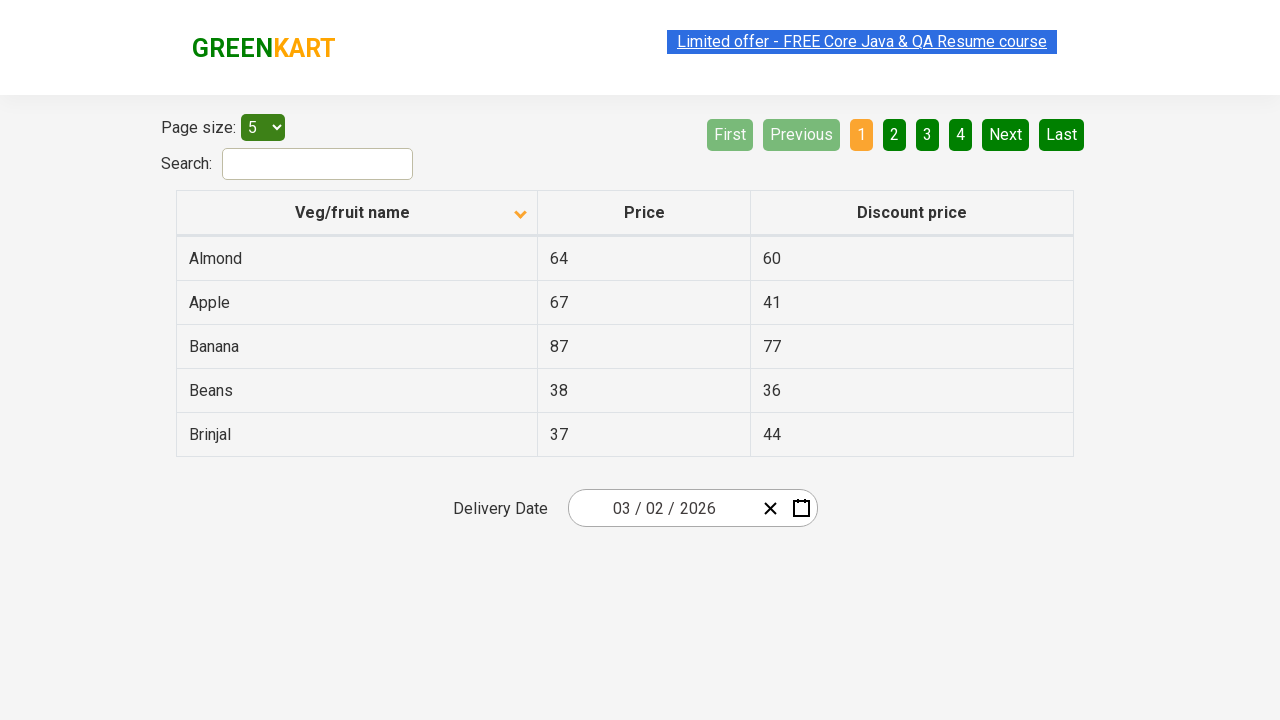

Verified that table rows with product names are visible in sorted list
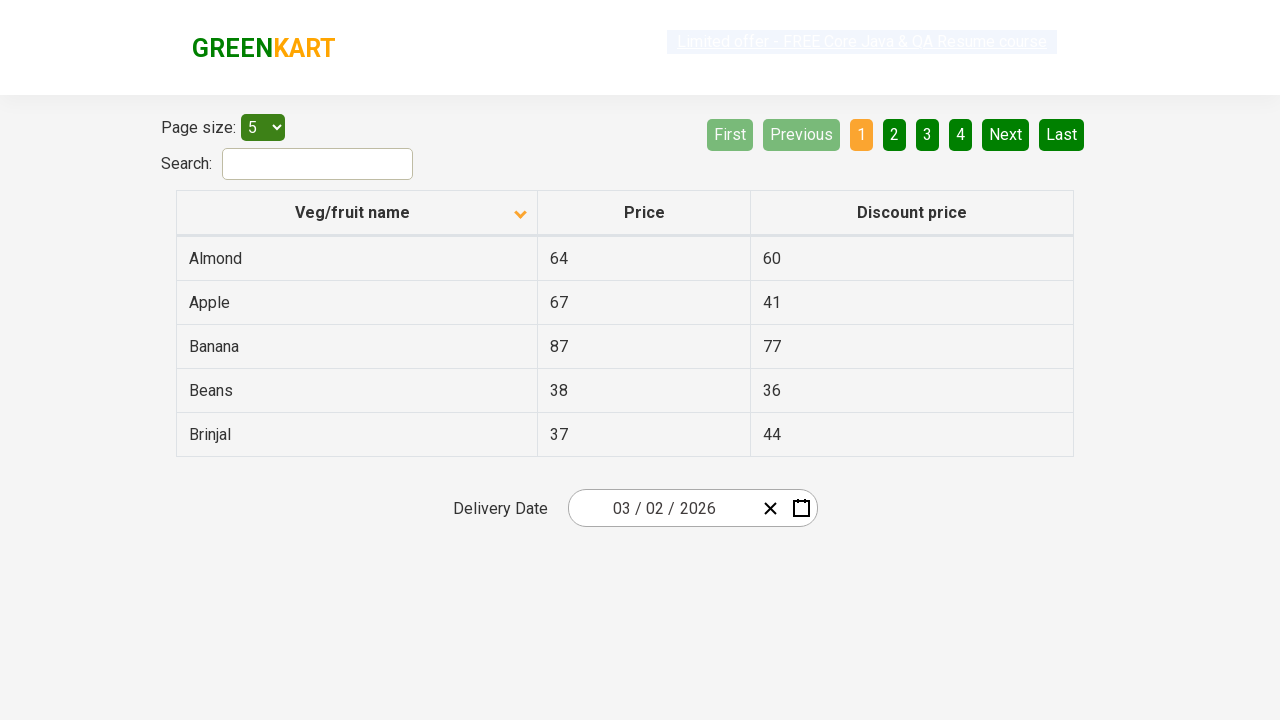

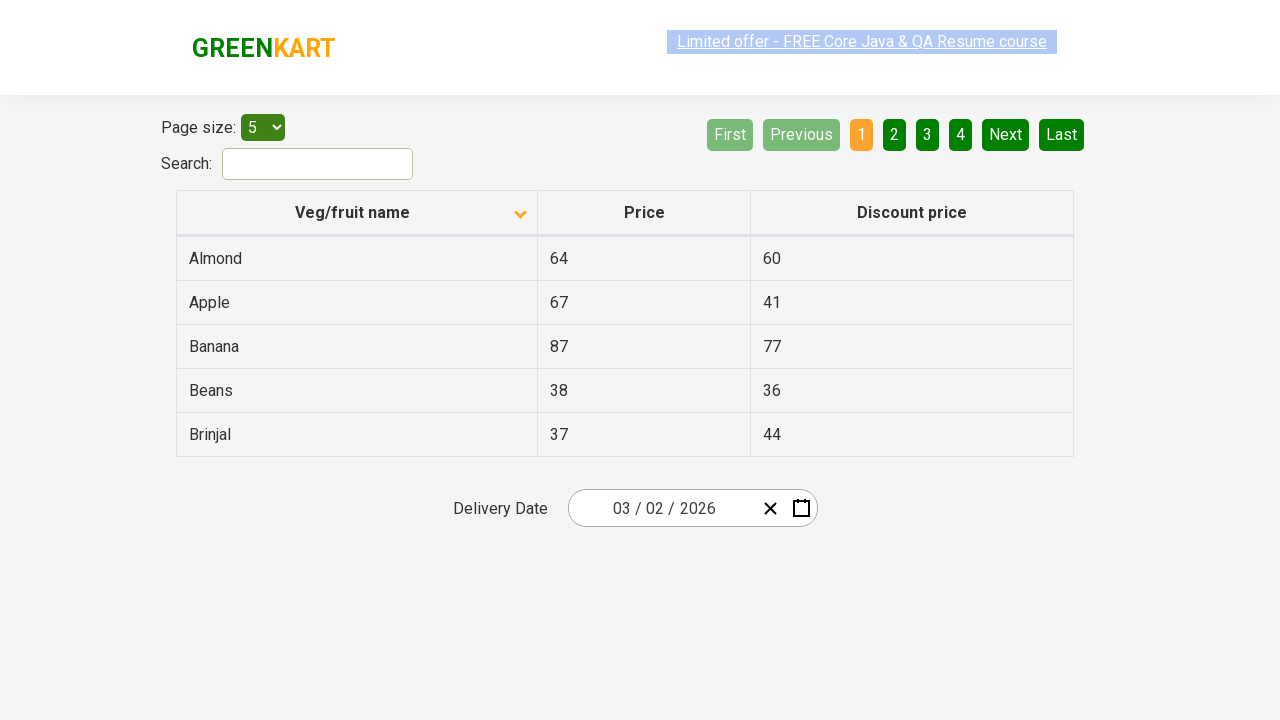